Navigates to the WiseQuarter website homepage and verifies page loads successfully

Starting URL: https://www.wisequarter.com

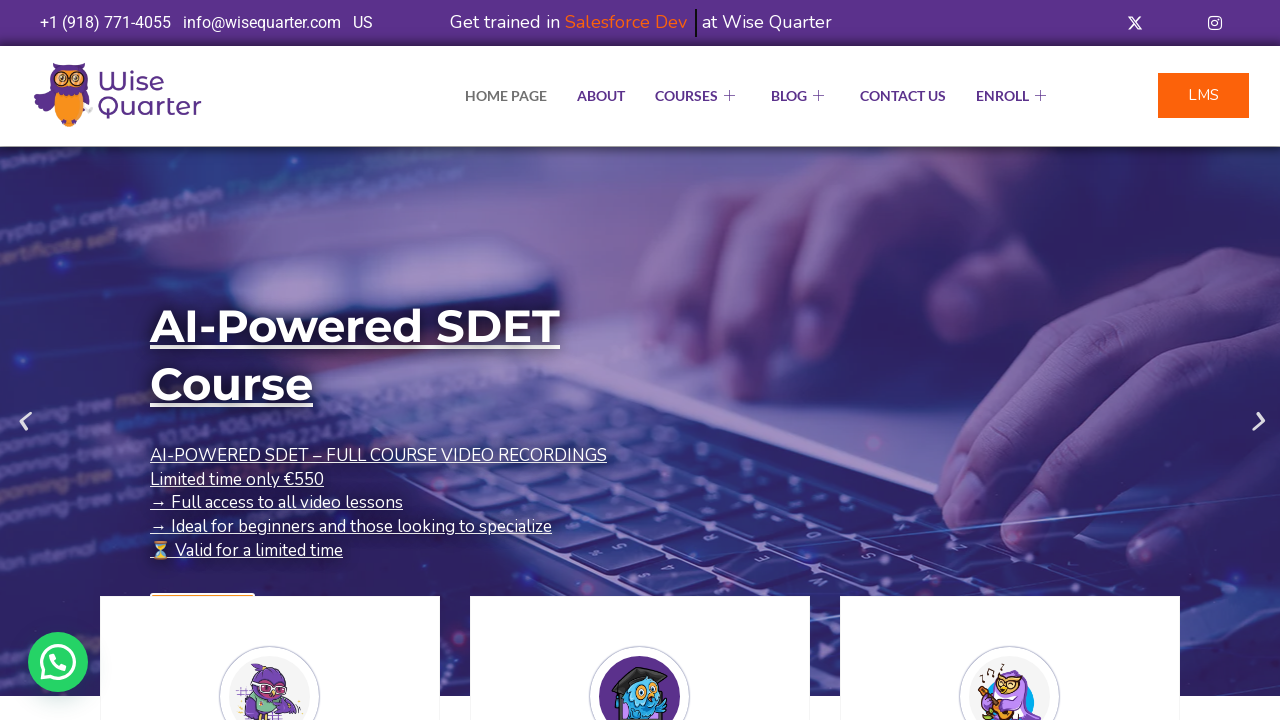

Waited for WiseQuarter homepage to load (DOM content loaded)
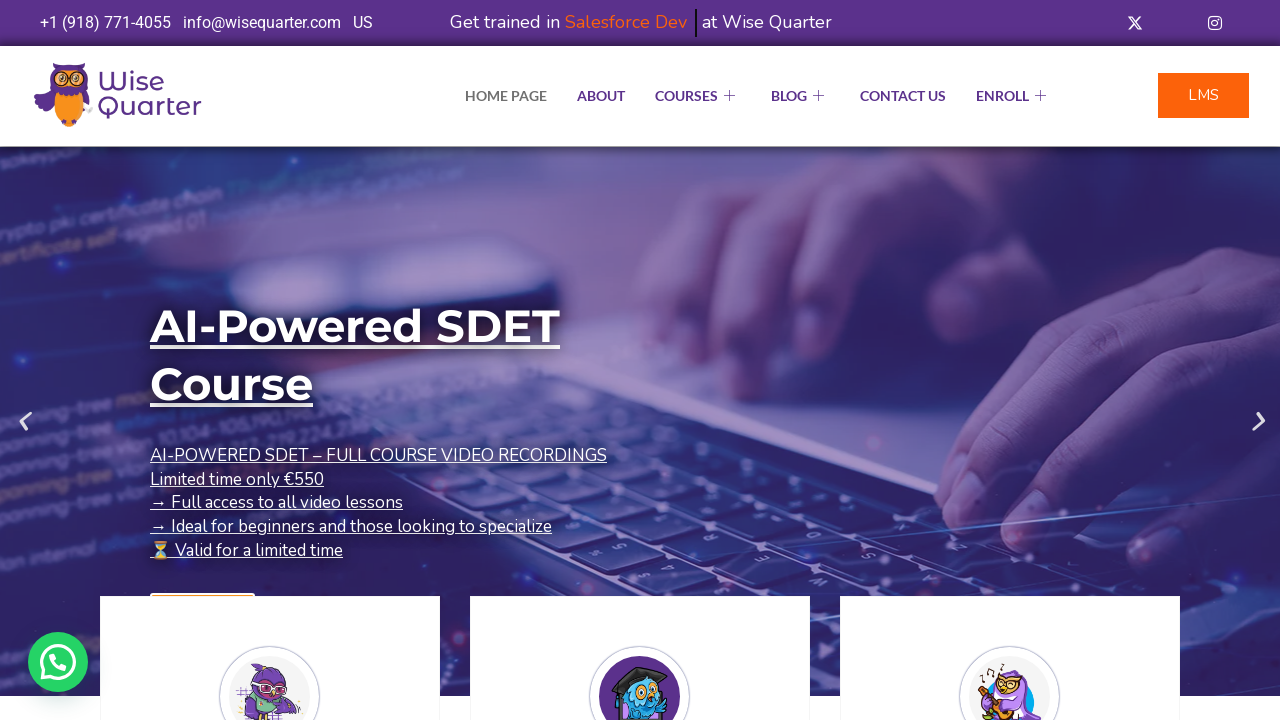

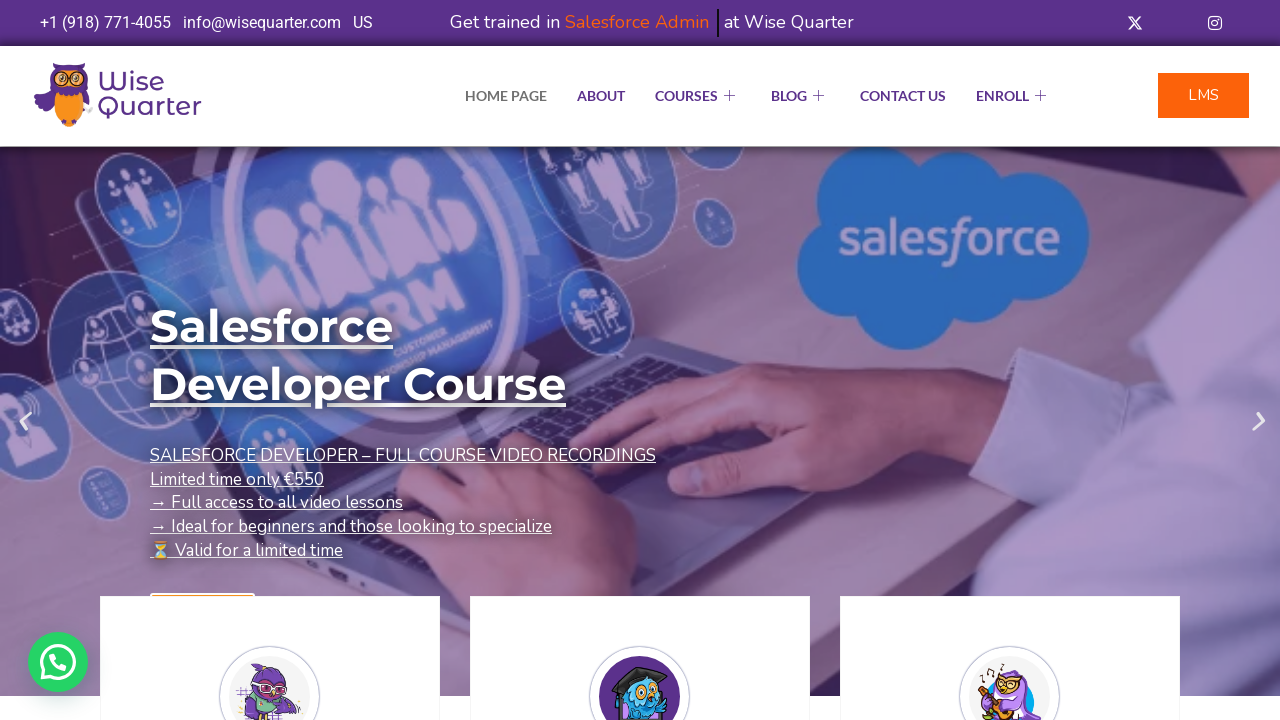